Tests an e-commerce flow by adding specific vegetables (Cucumber, Brocolli, Beetroot) to cart, proceeding to checkout, and applying a promo code to verify the discount functionality

Starting URL: https://rahulshettyacademy.com/seleniumPractise/

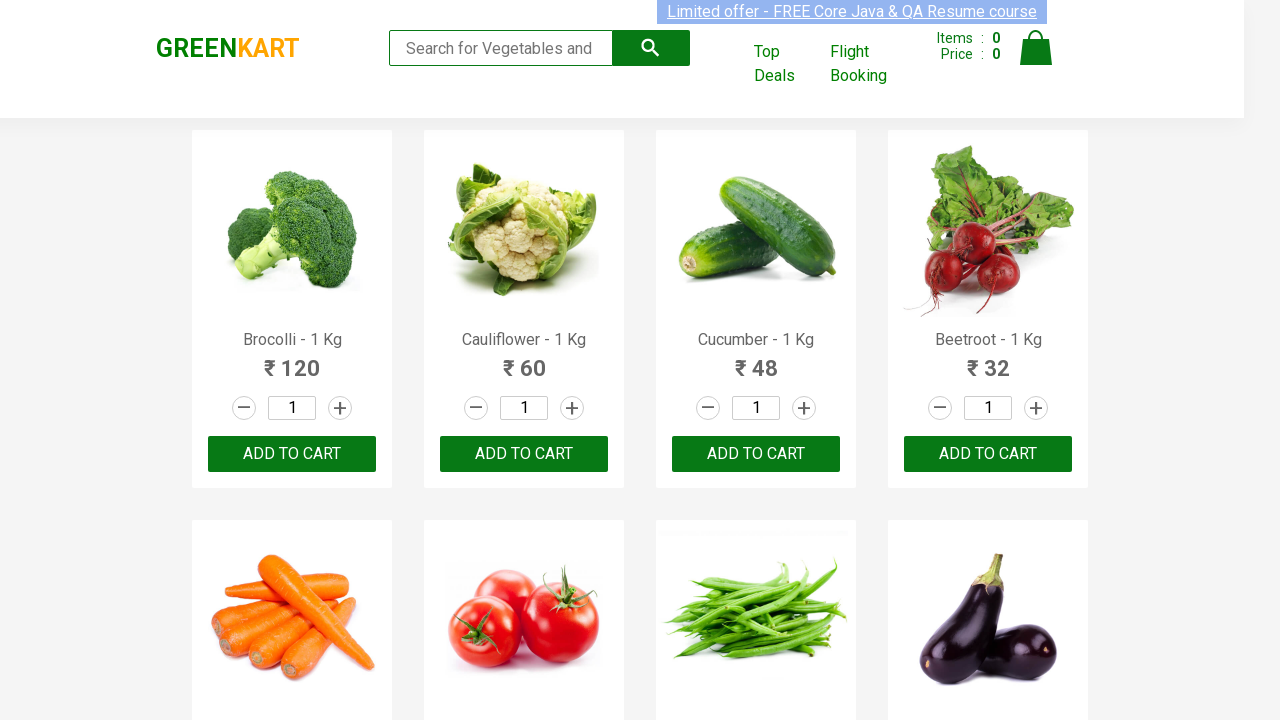

Waited for product list to load
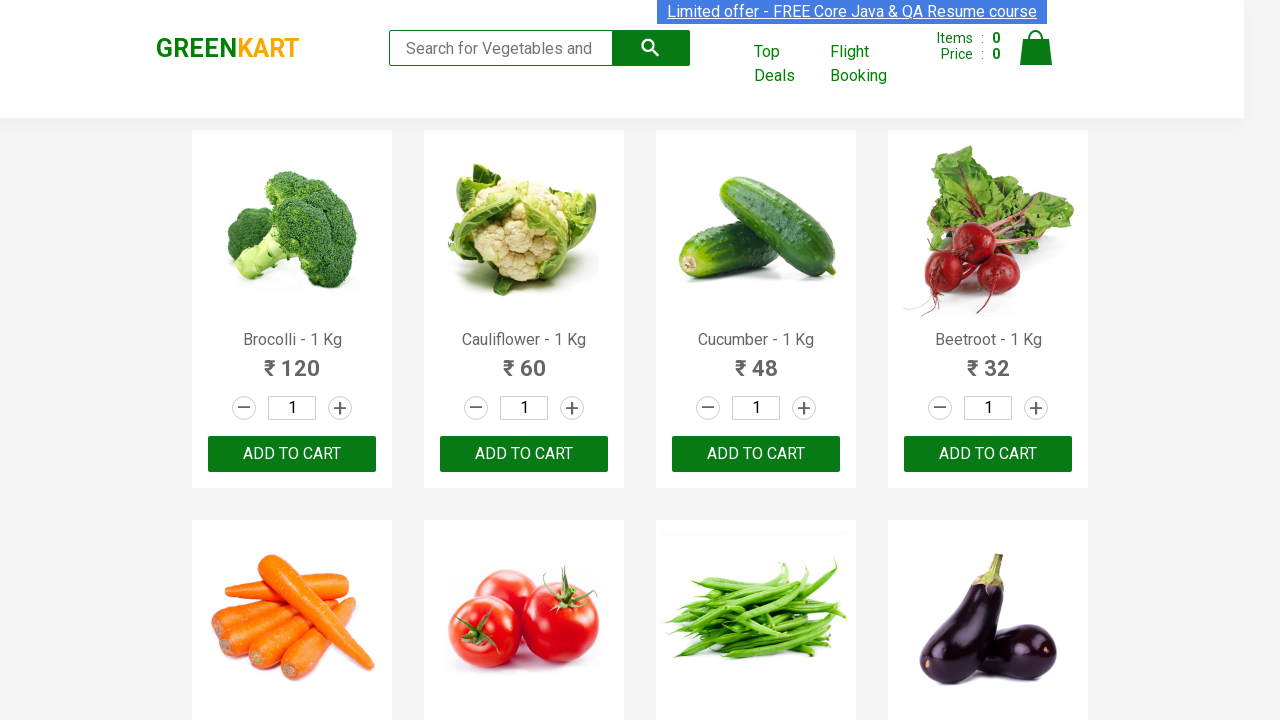

Retrieved all product elements from the page
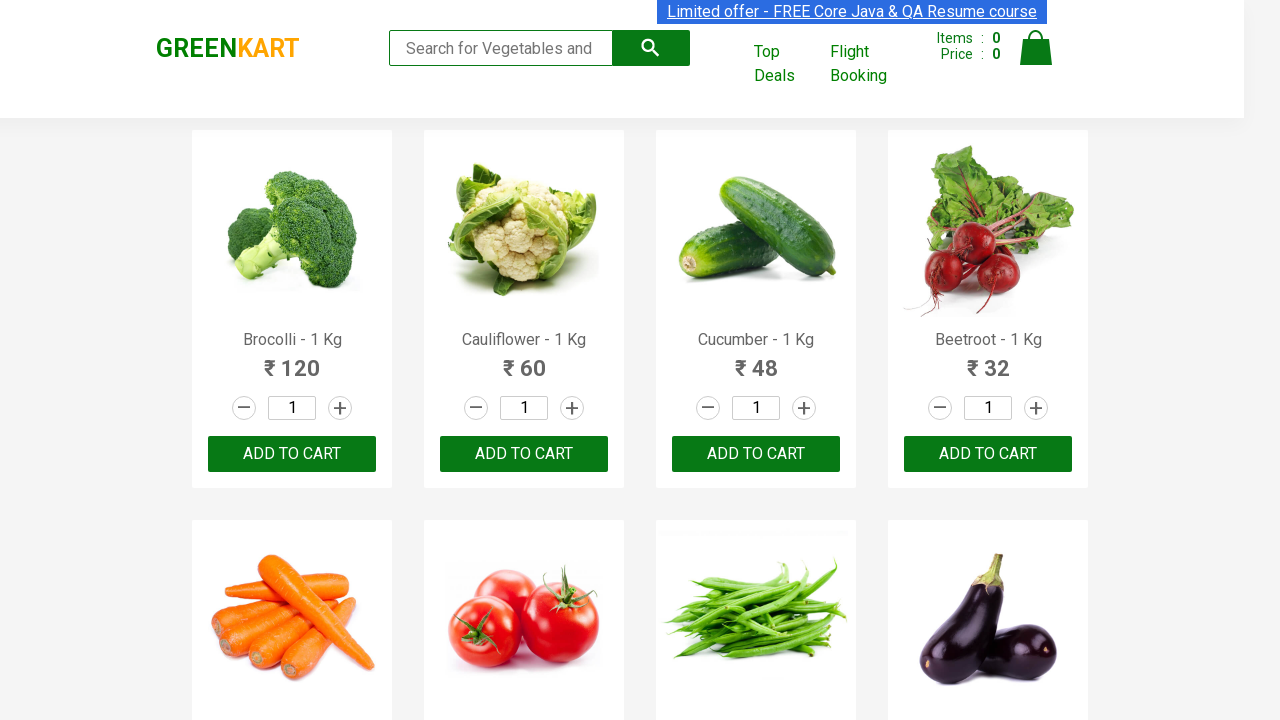

Added Brocolli to cart at (292, 454) on xpath=//div[@class='product-action']/button >> nth=0
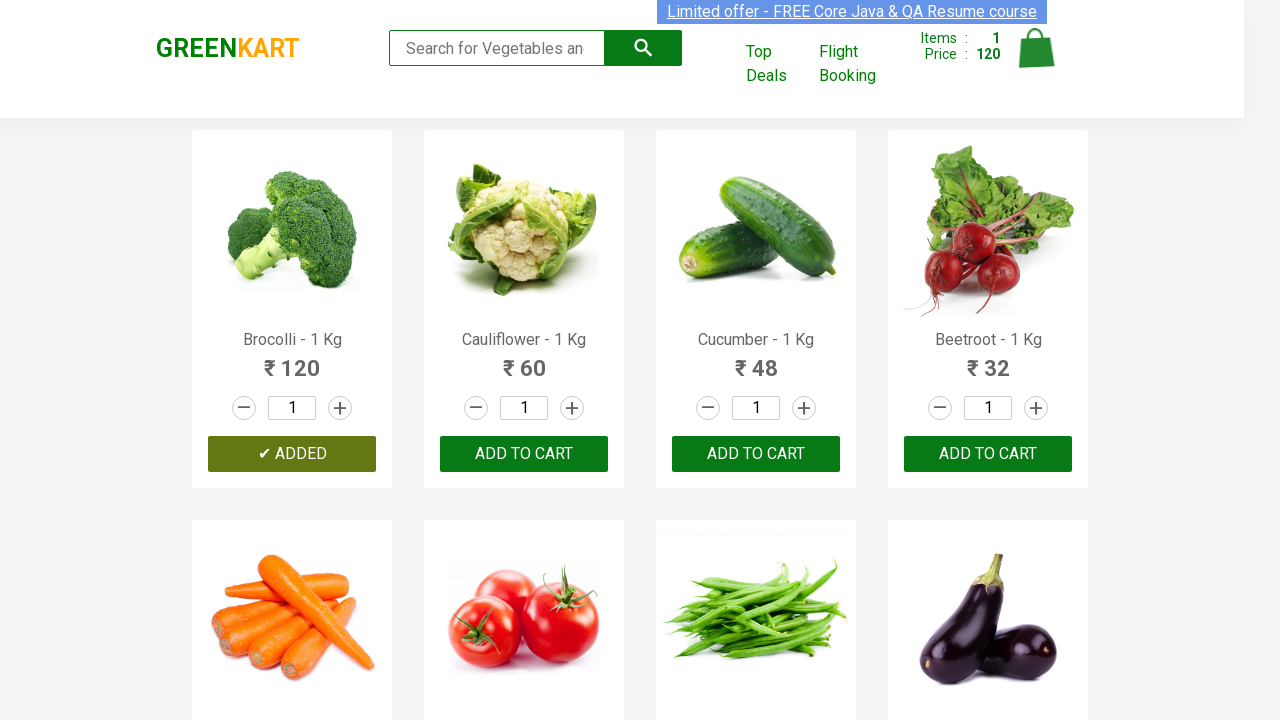

Added Cucumber to cart at (756, 454) on xpath=//div[@class='product-action']/button >> nth=2
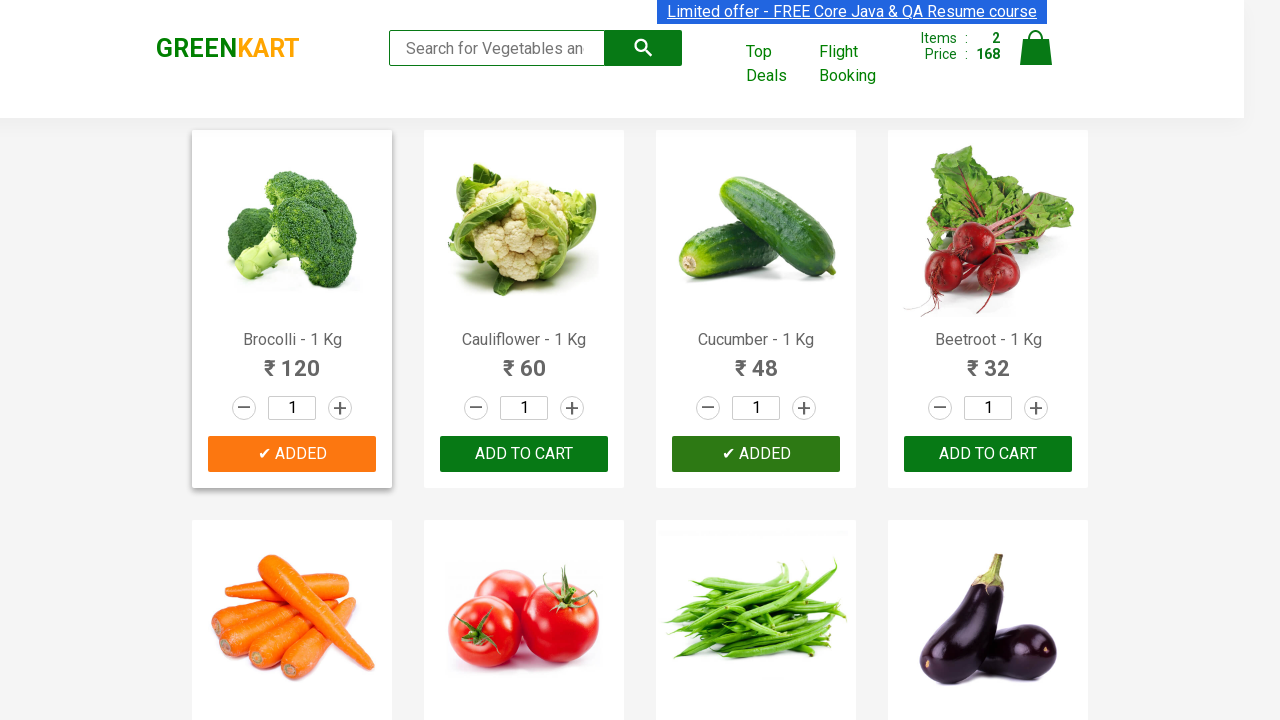

Added Beetroot to cart at (988, 454) on xpath=//div[@class='product-action']/button >> nth=3
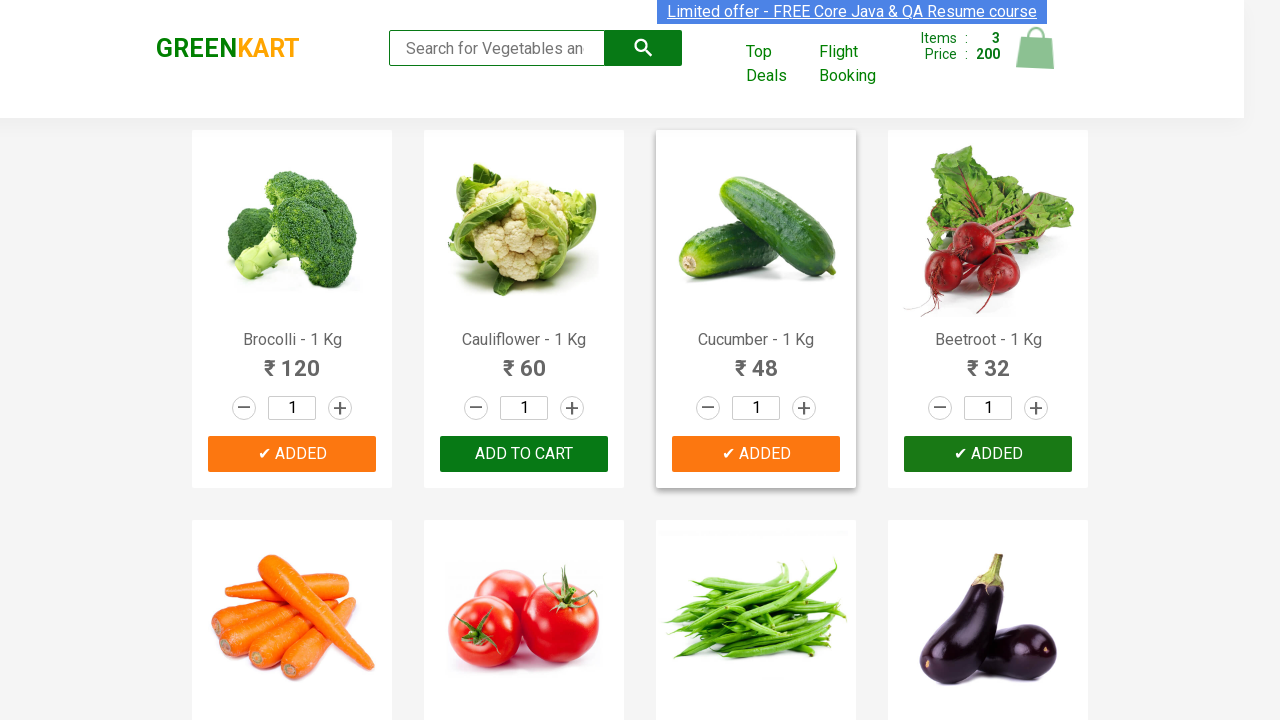

Clicked on cart icon to view cart at (1036, 48) on img[alt='Cart']
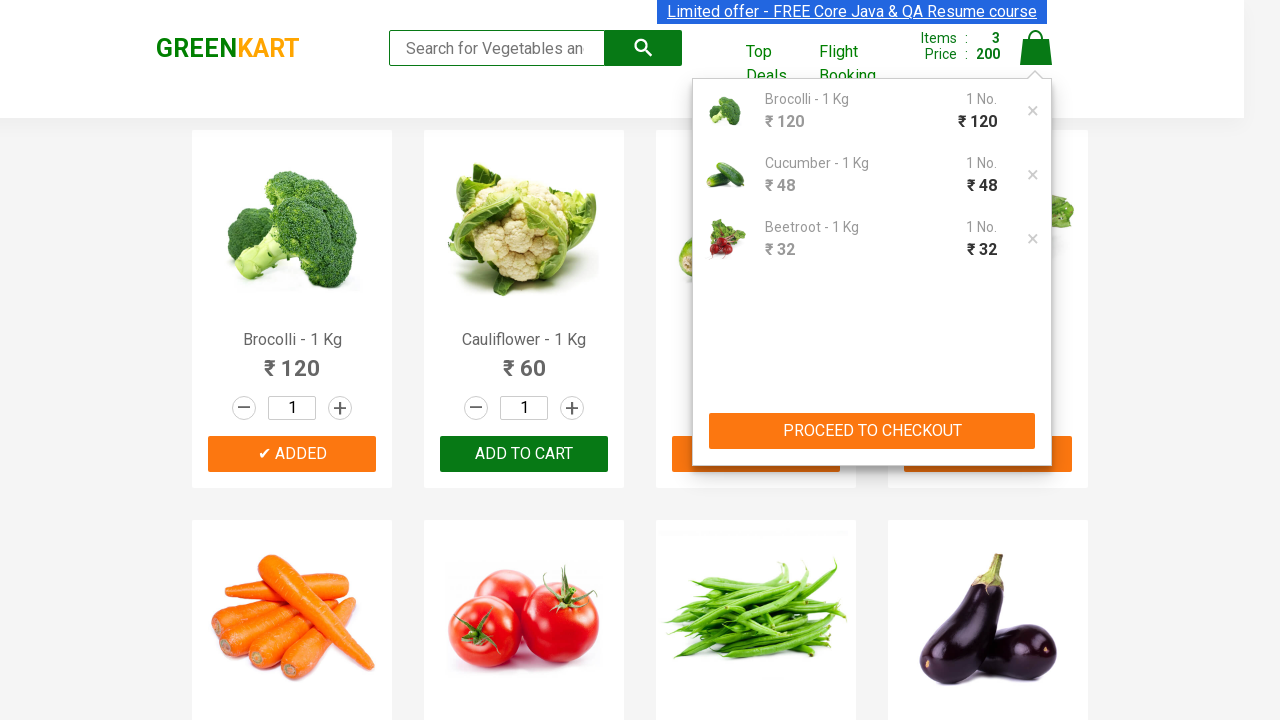

Clicked PROCEED TO CHECKOUT button at (872, 431) on xpath=//button[contains(text(),'PROCEED TO CHECKOUT')]
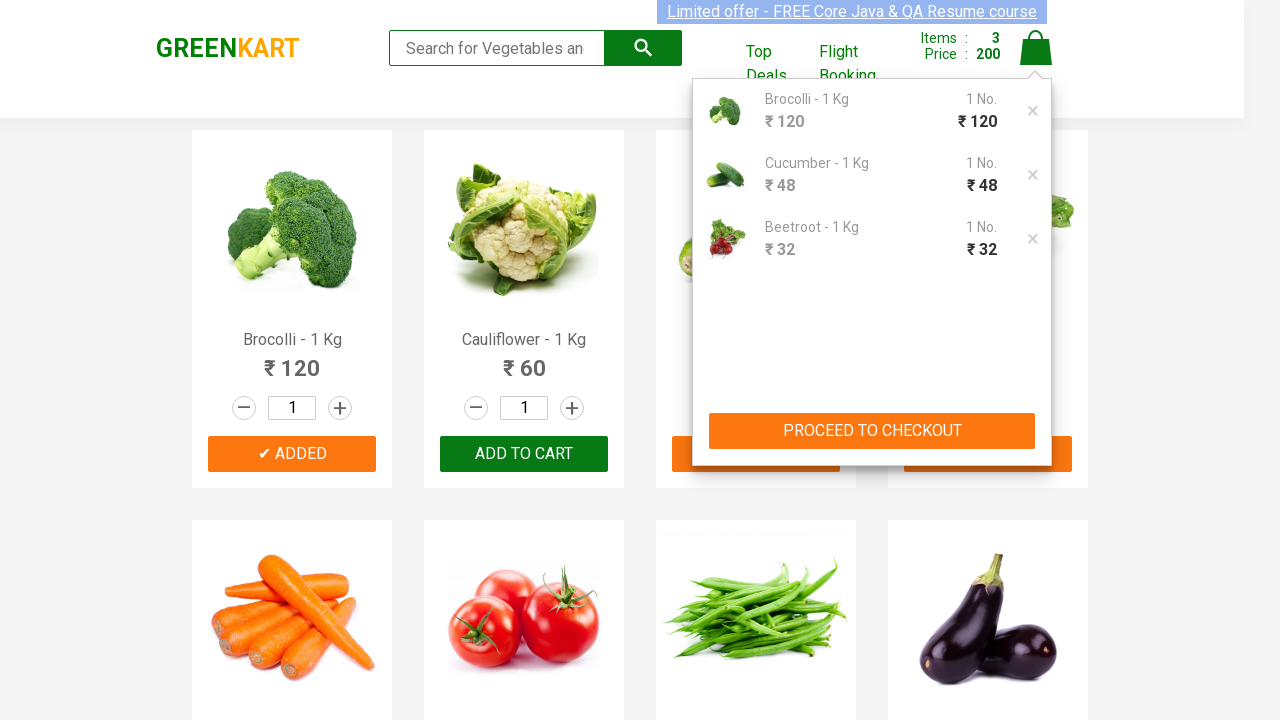

Waited for promo code input field to appear
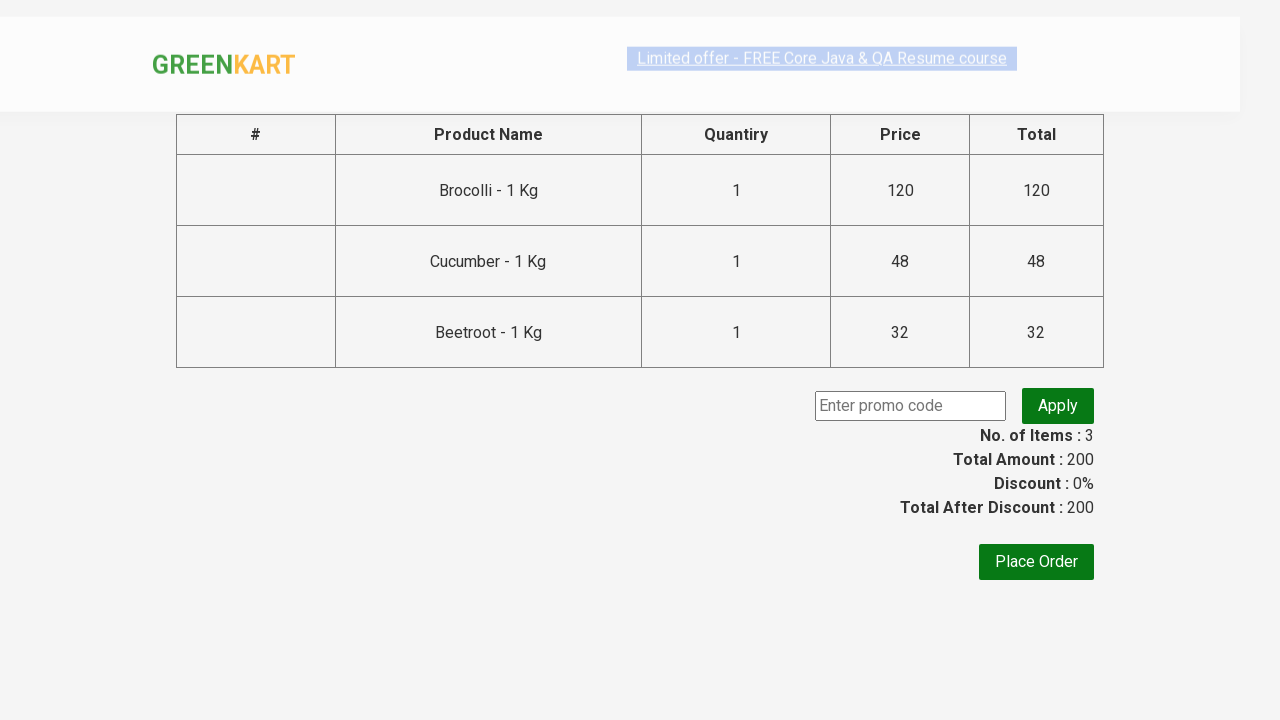

Entered promo code 'rahulshettyacademy' on input.promoCode
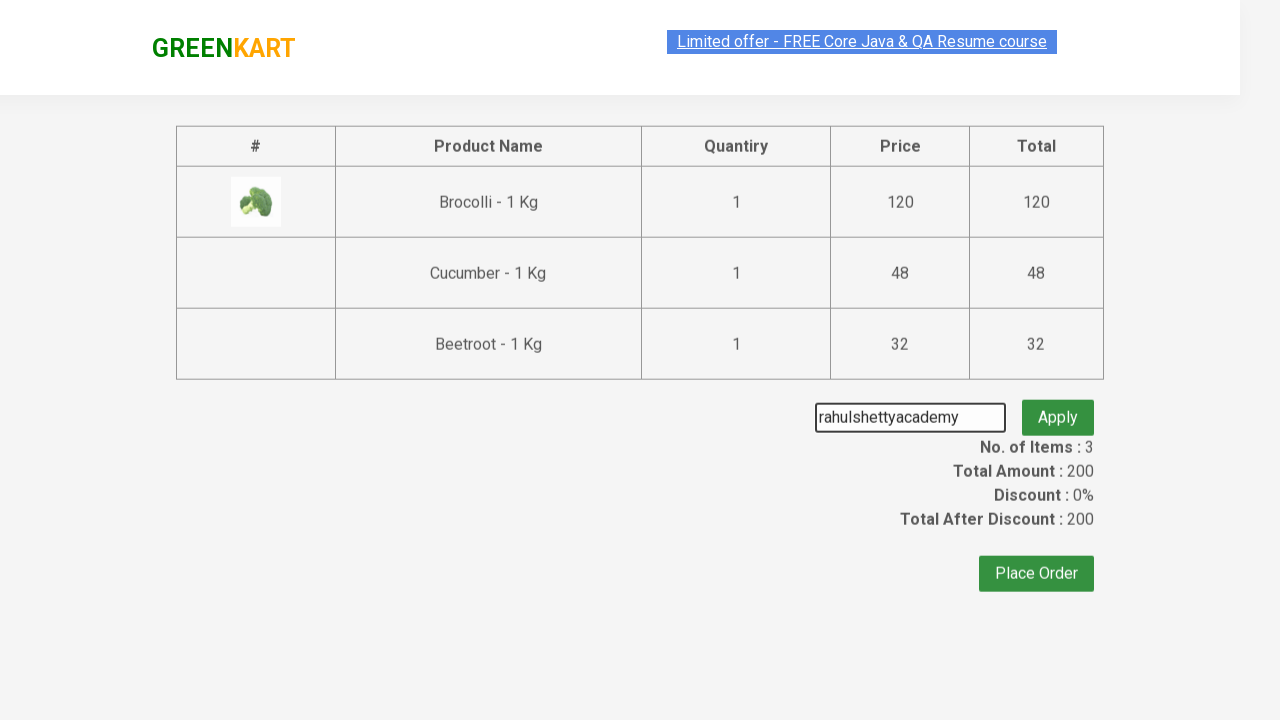

Clicked apply promo button at (1058, 406) on button.promoBtn
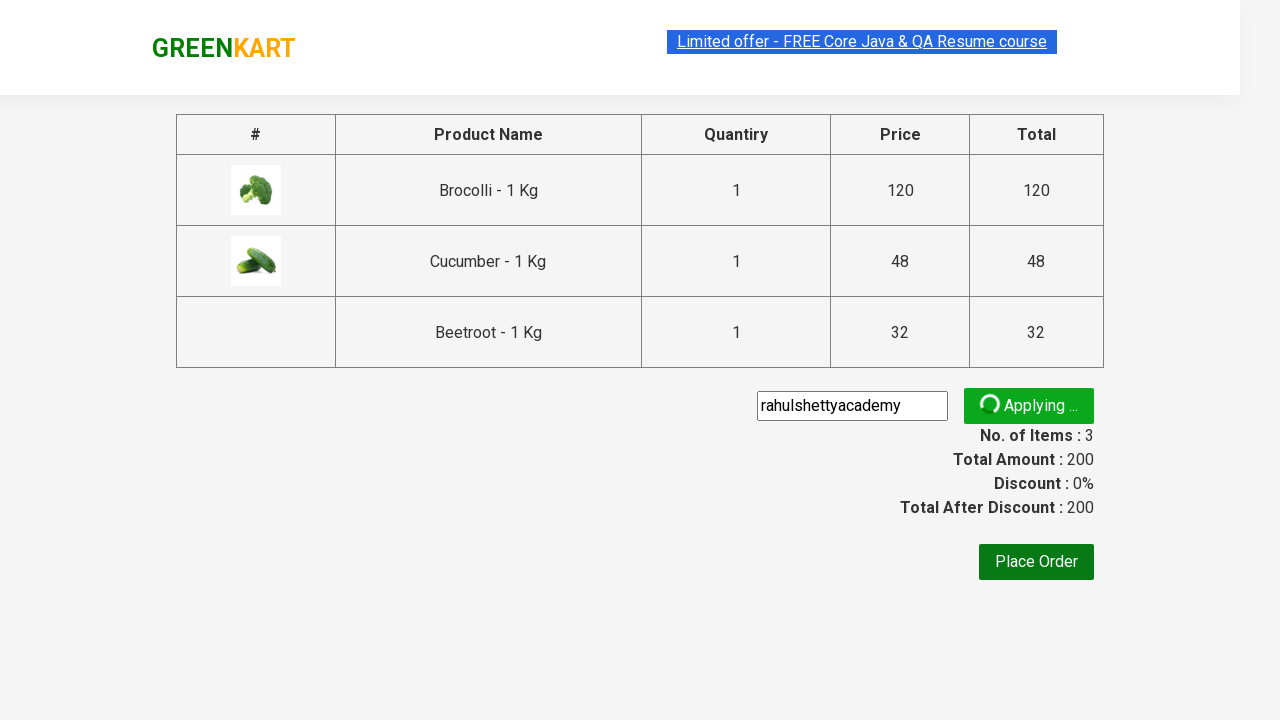

Waited for promo discount info to be displayed
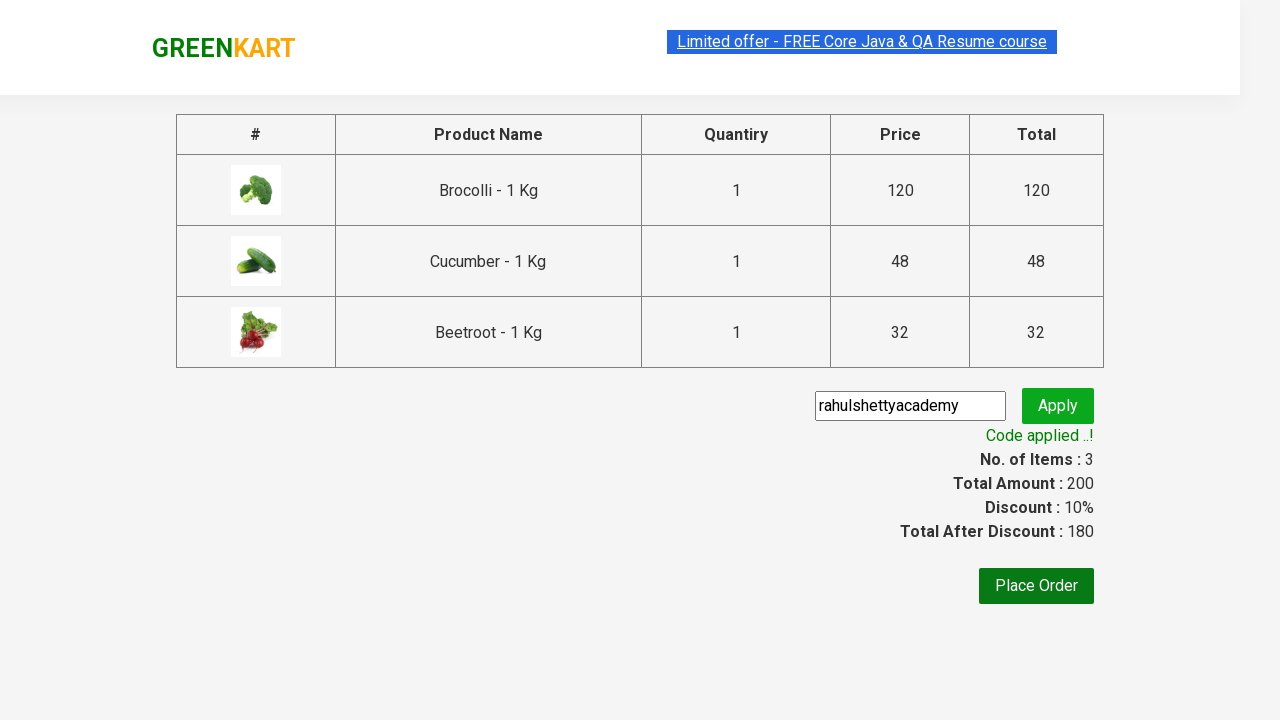

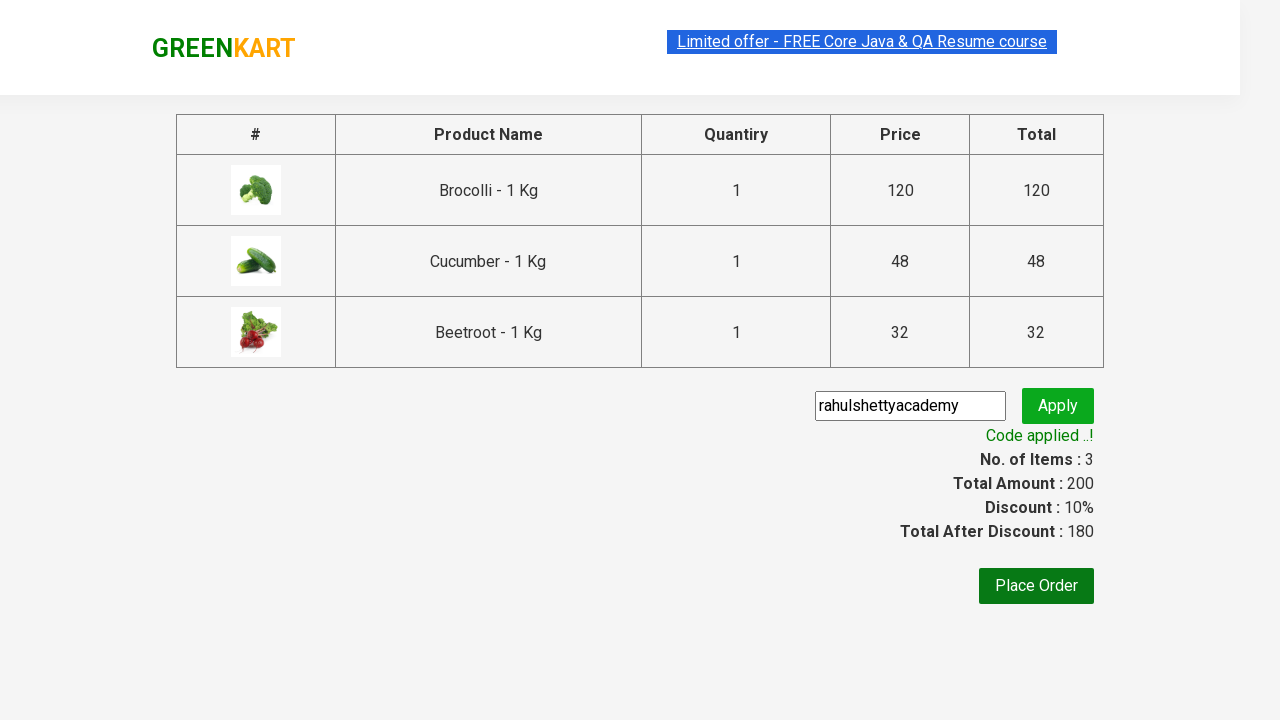